Tests form input functionality by filling a first name field on the W3Schools HTML forms tutorial page

Starting URL: https://www.w3schools.com/html/html_forms.asp

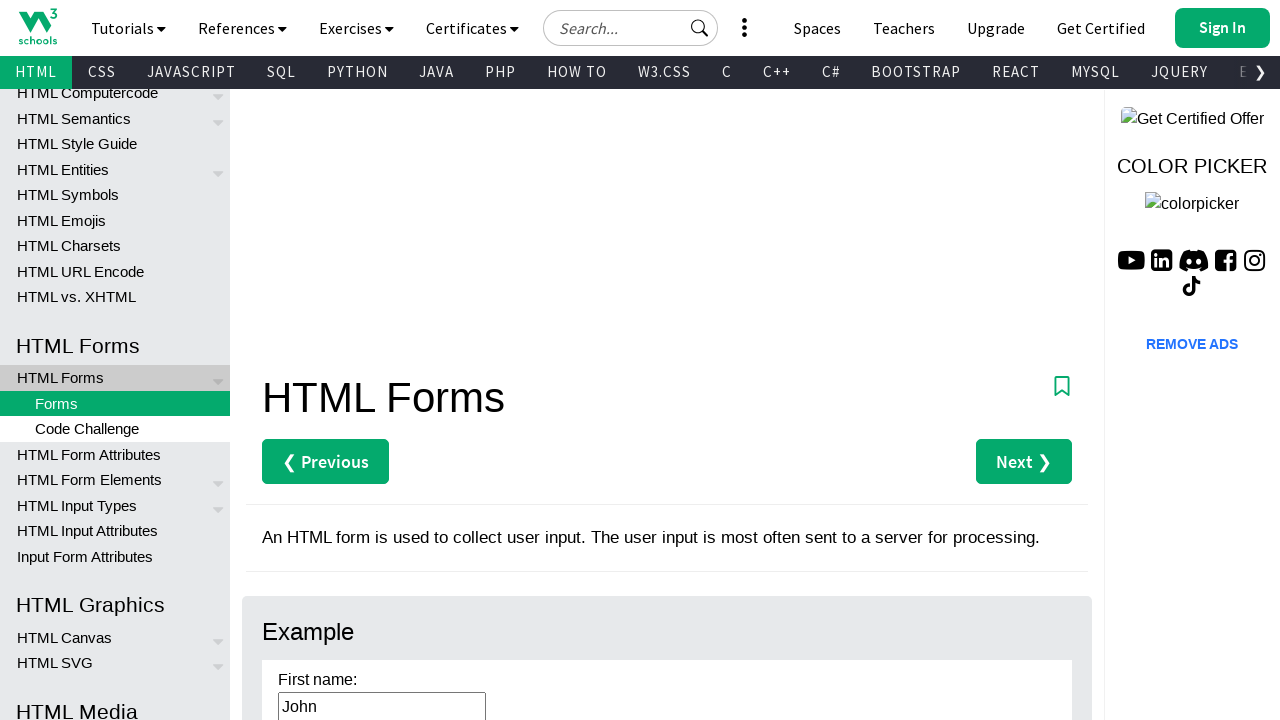

Waited for first name input field to load
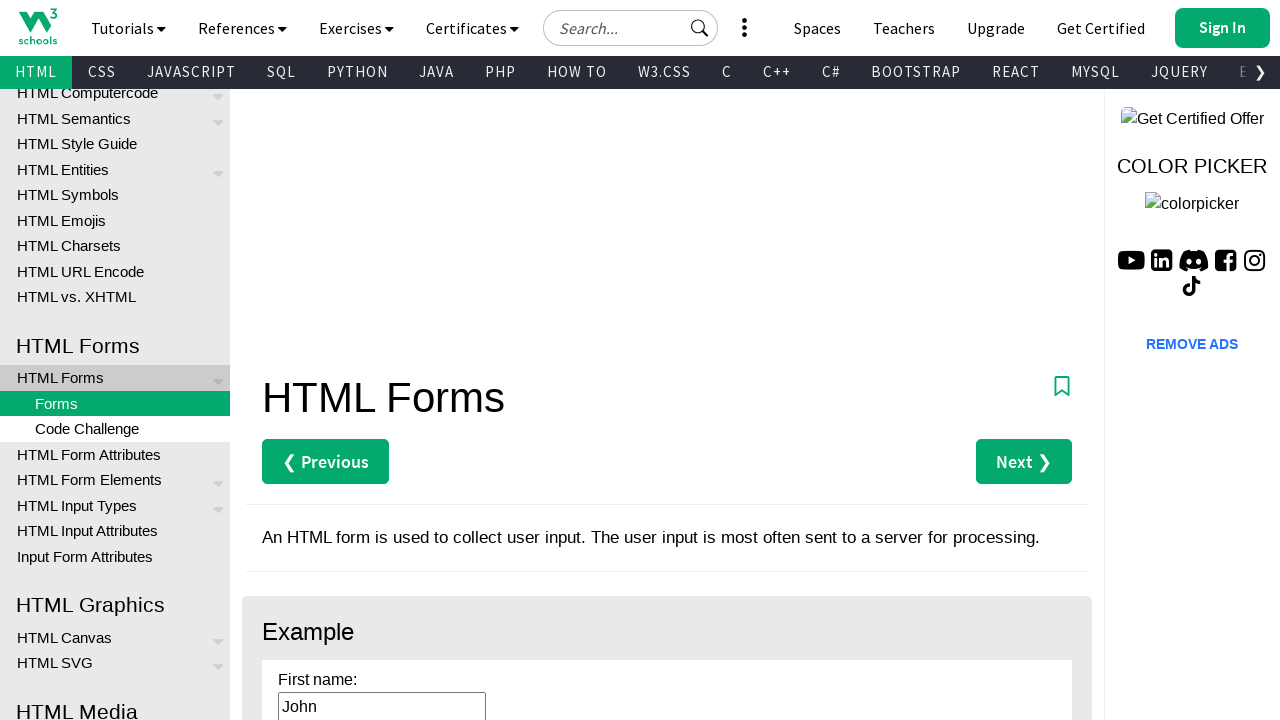

Filled first name field with 'Tamil' on input[name='firstname']
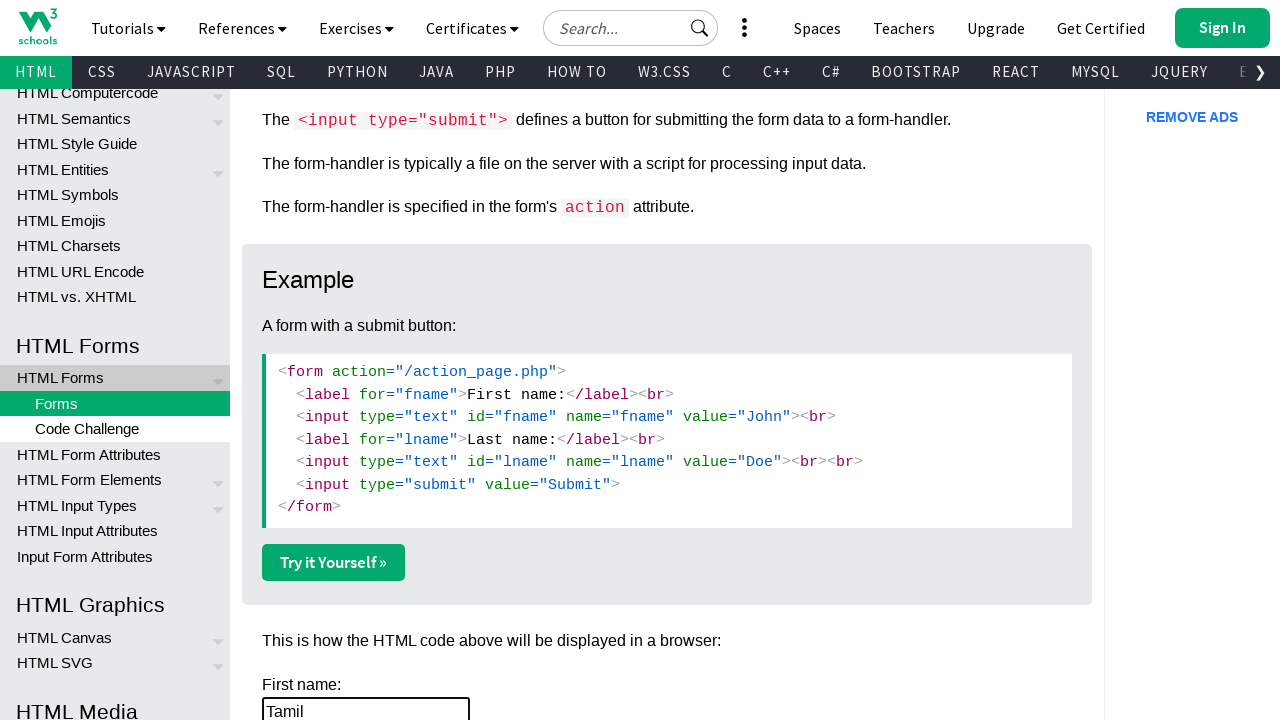

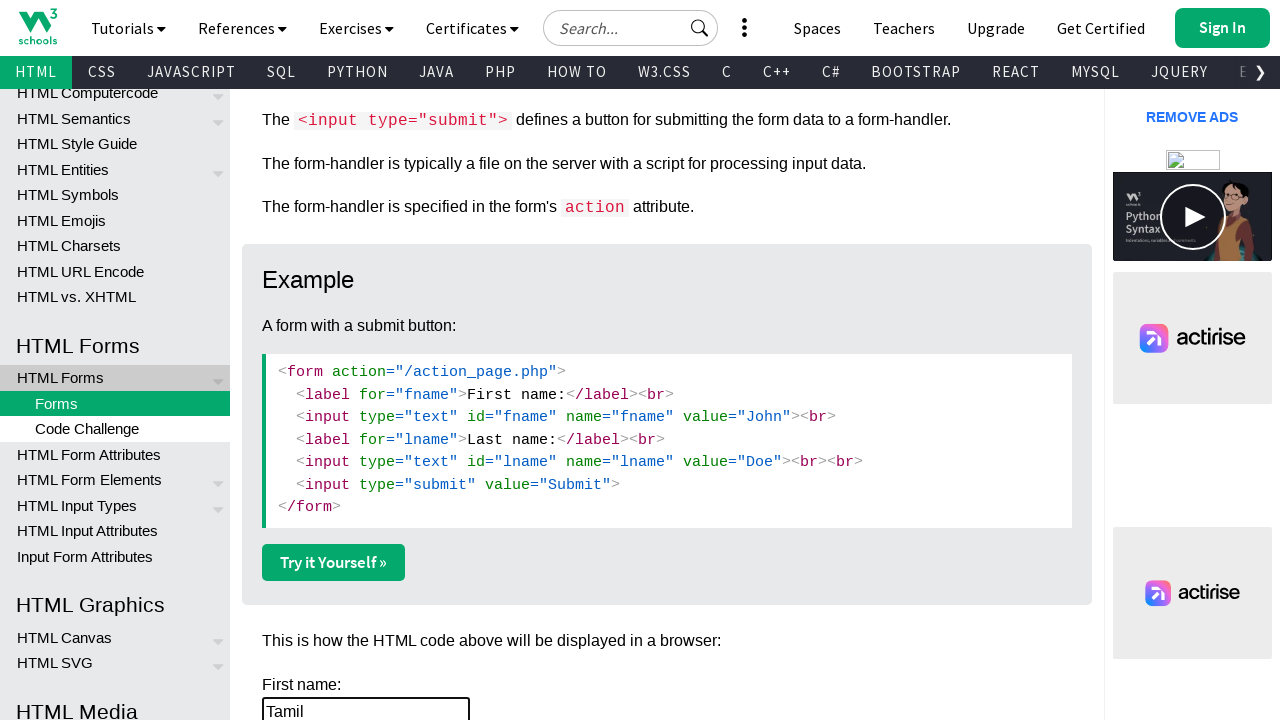